Tests handling of closed window scenarios by opening a new window, verifying its content, closing it, and confirming that the window is no longer accessible.

Starting URL: https://the-internet.herokuapp.com/windows

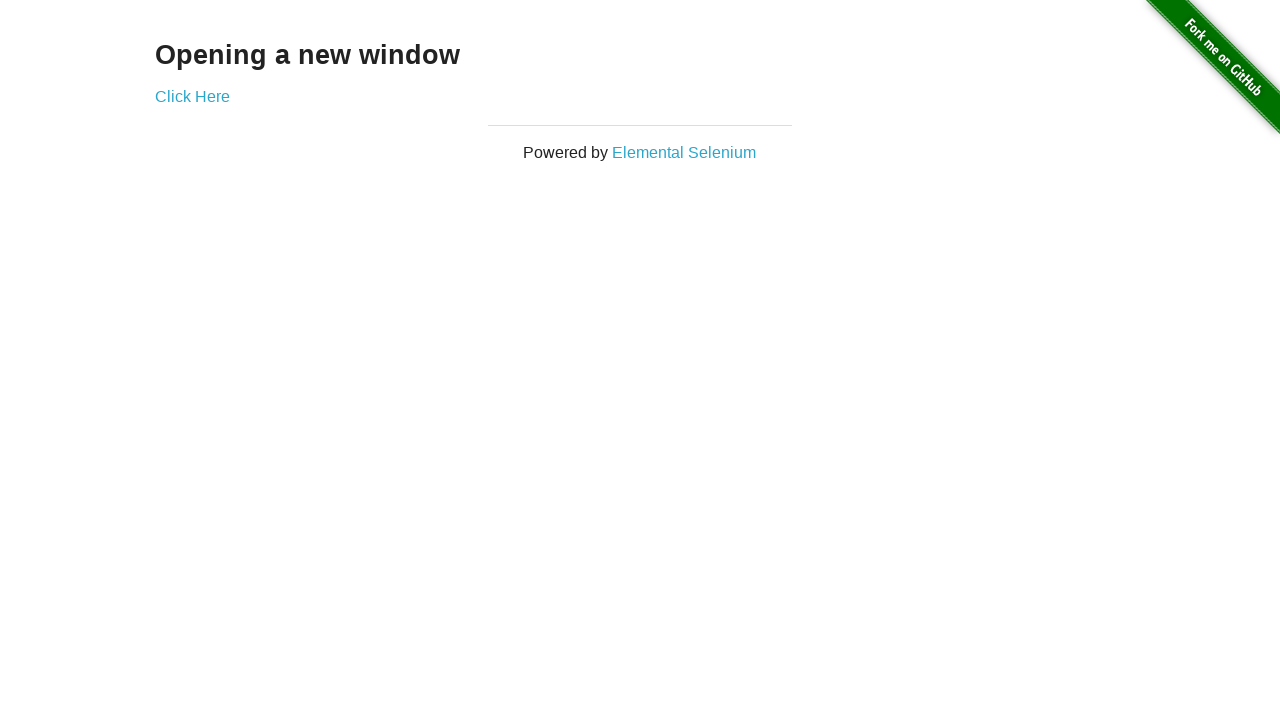

Opened new window by clicking link at (192, 96) on xpath=//div[@class='example']//a
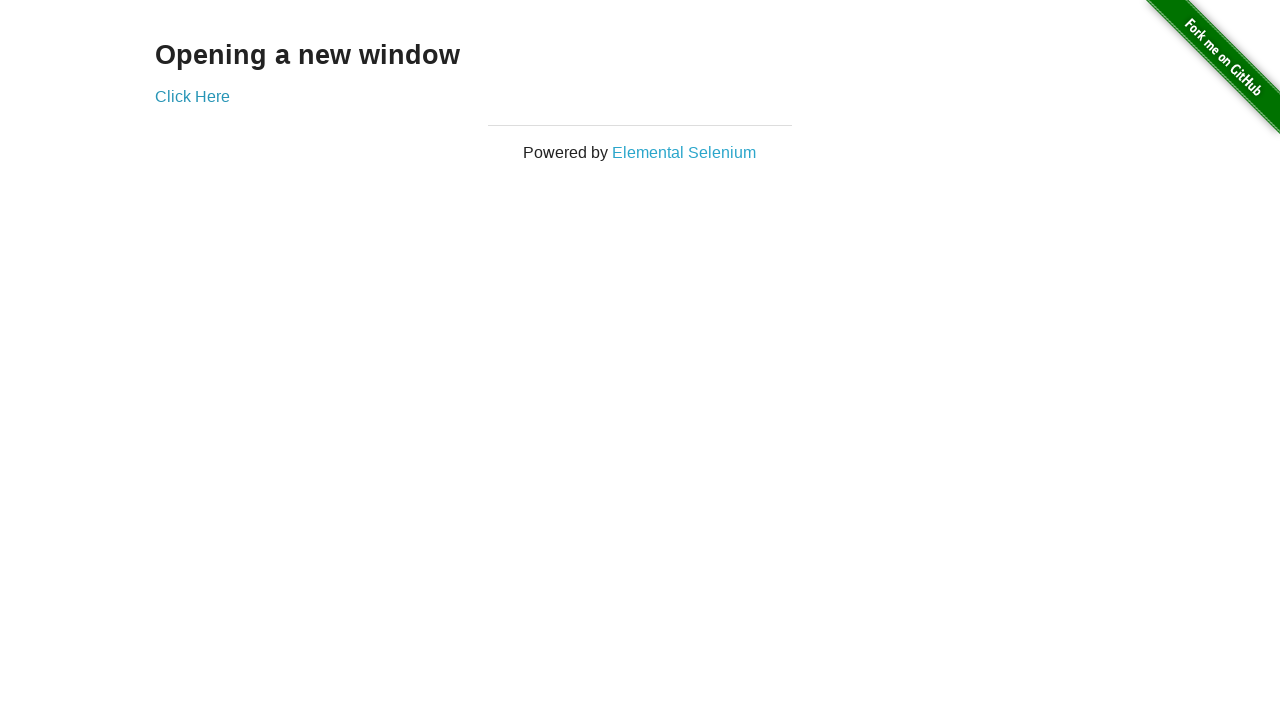

New window page loaded
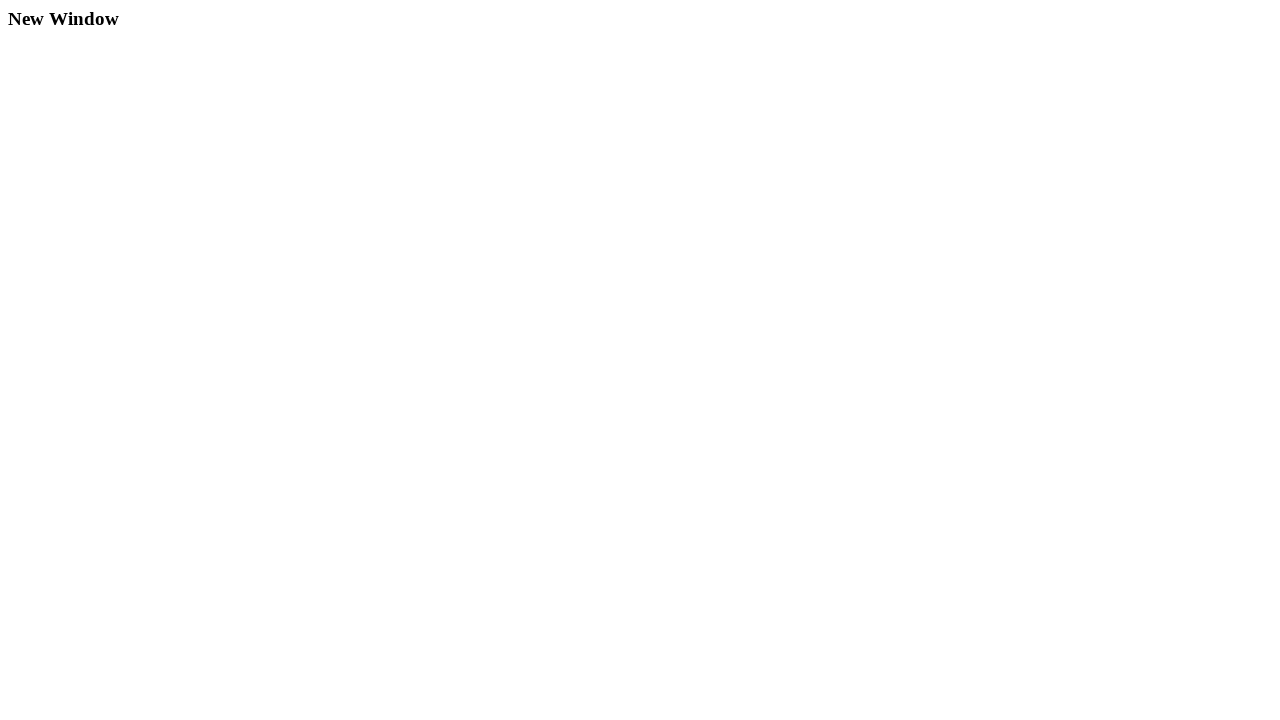

Located h3 element in new window
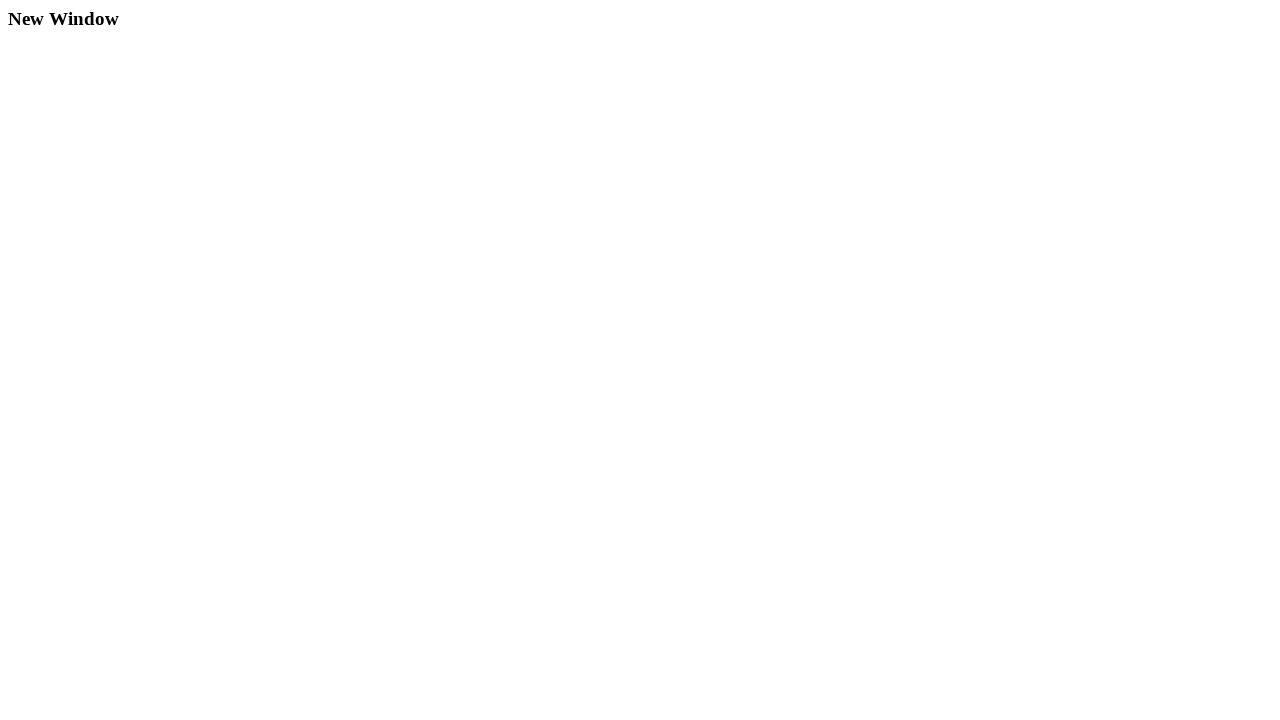

Verified new window title is 'New Window'
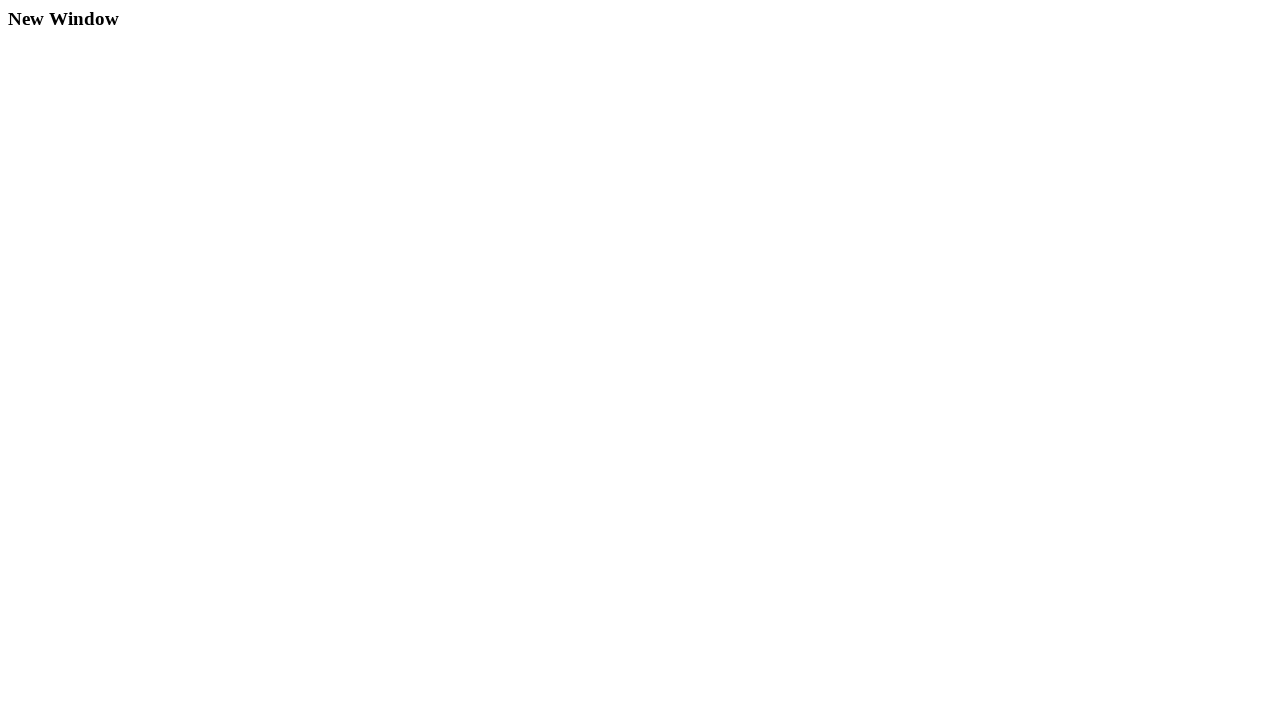

Closed the new window
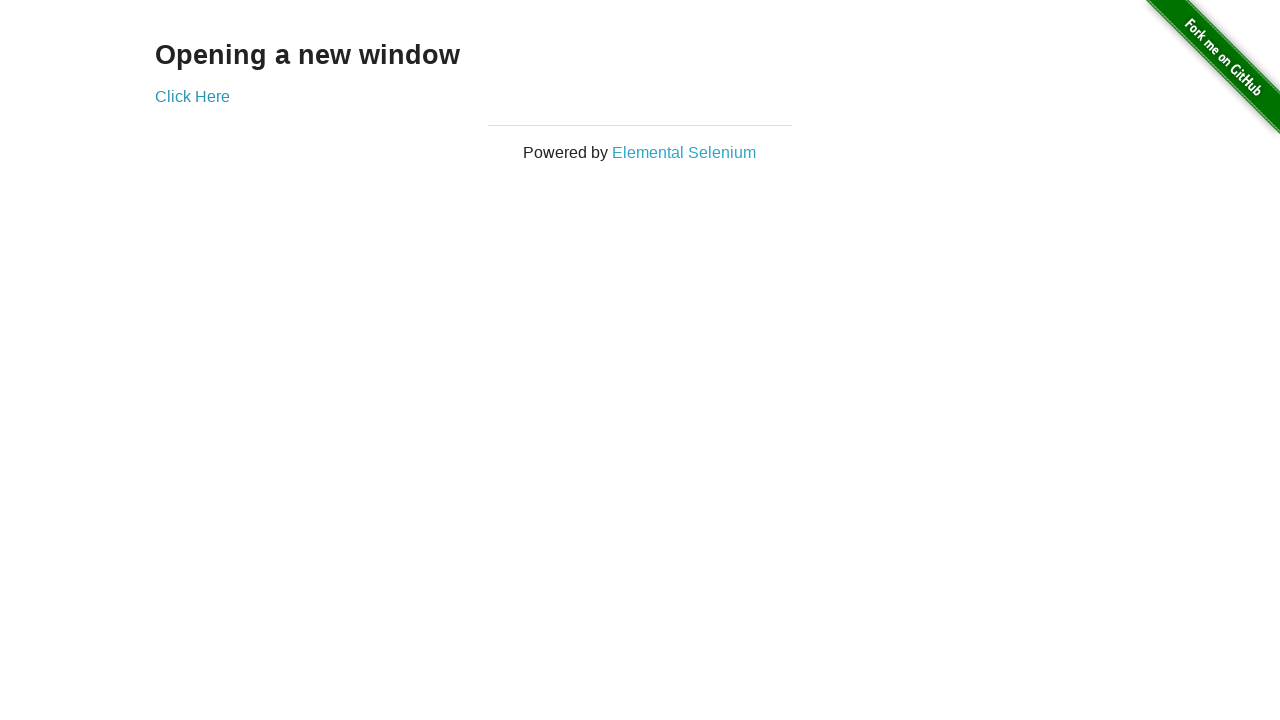

Verified new window is closed and no longer accessible
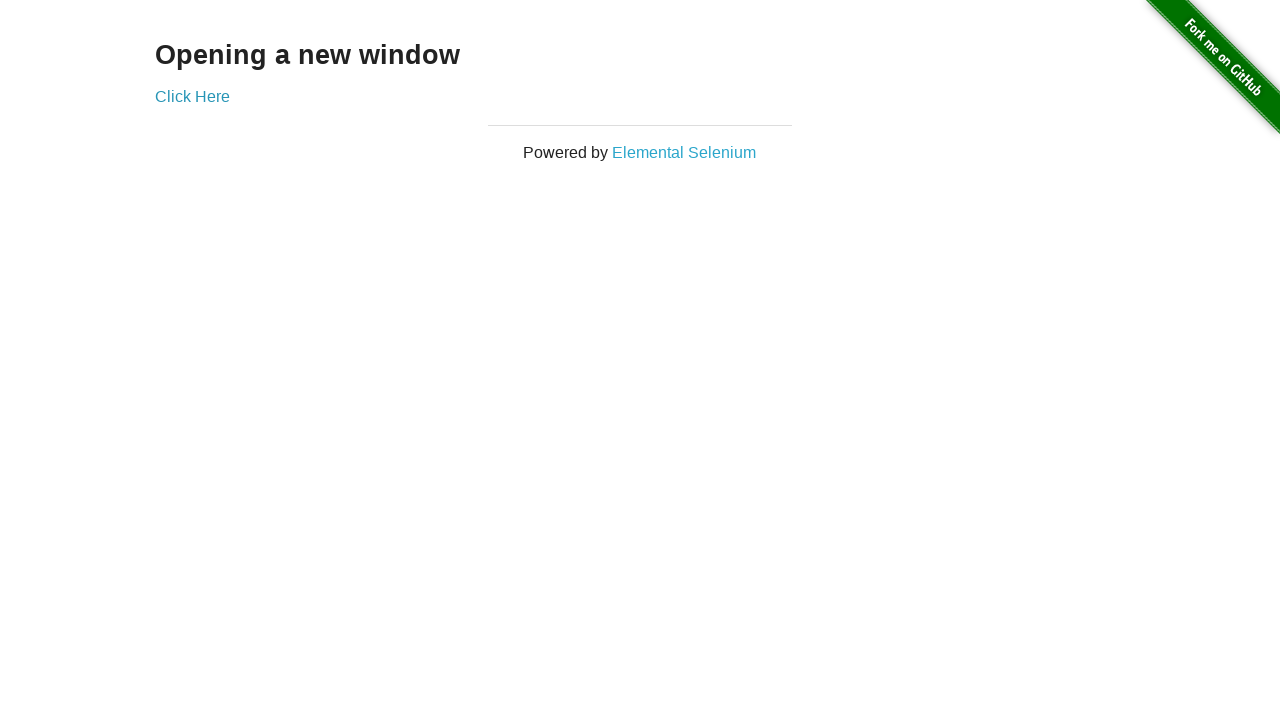

Confirmed original page is still accessible
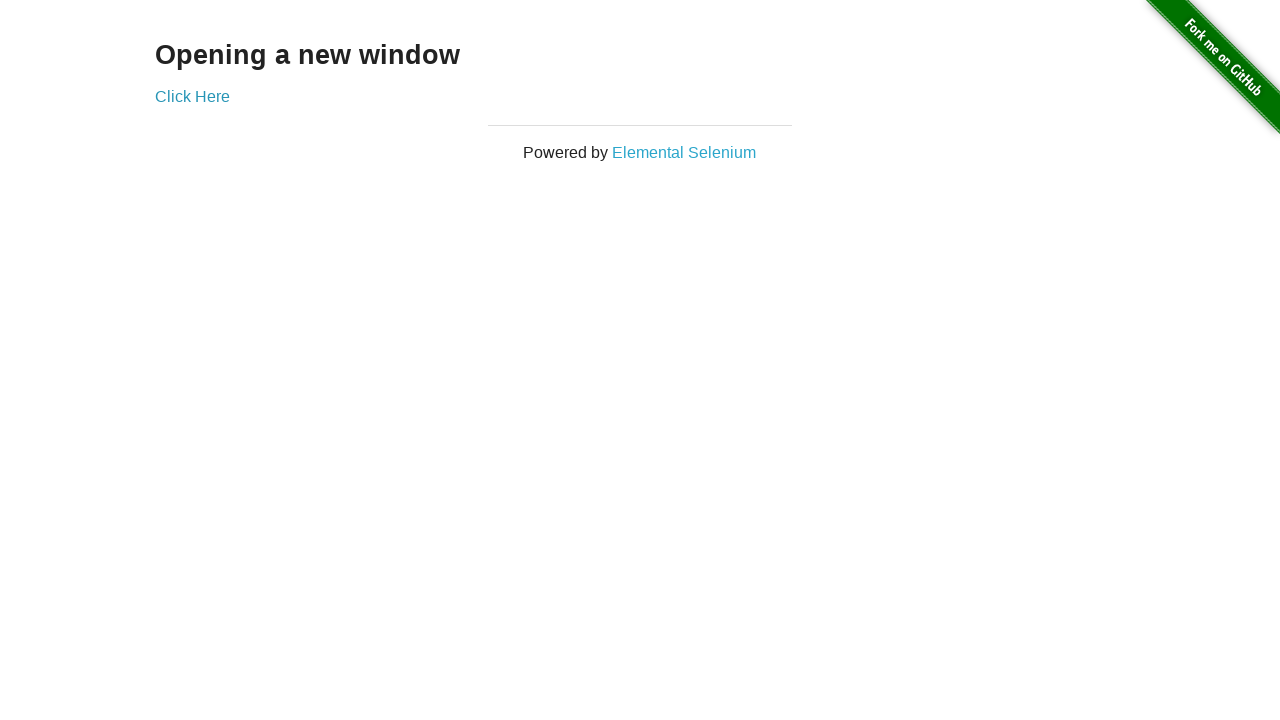

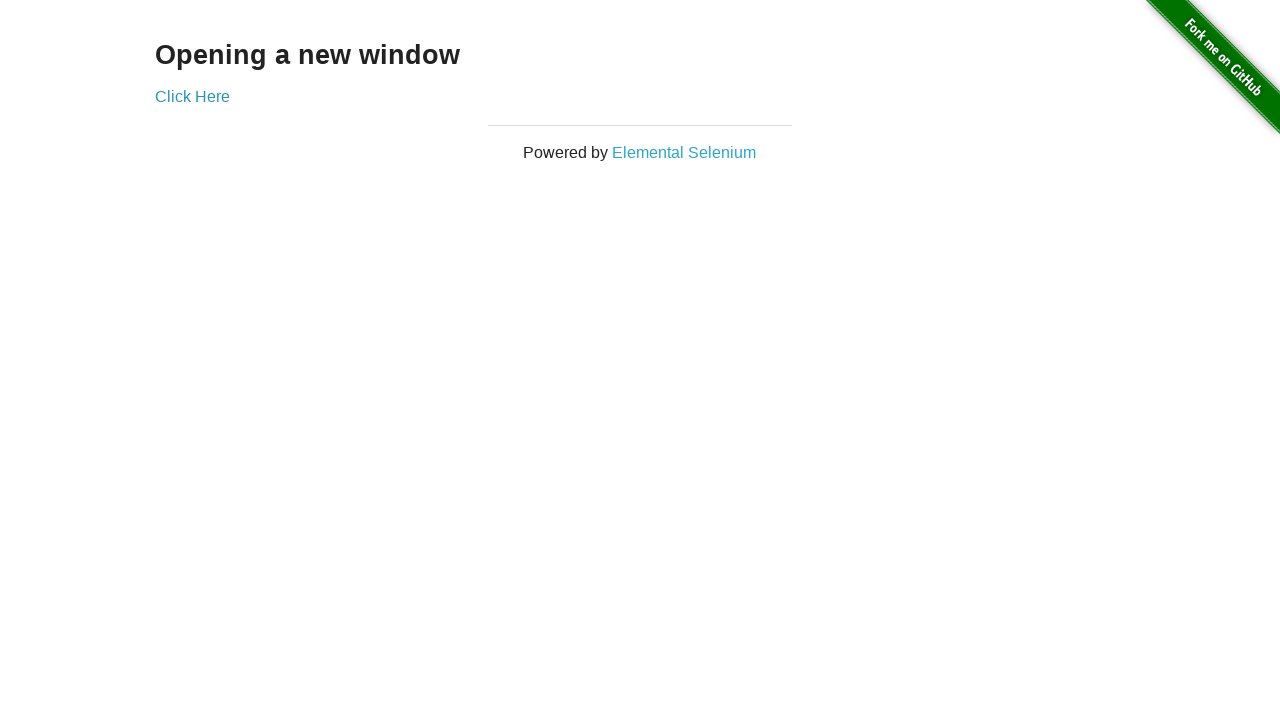